Tests table data interaction by navigating to the tables page and selecting a row to verify email data

Starting URL: https://the-internet.herokuapp.com/

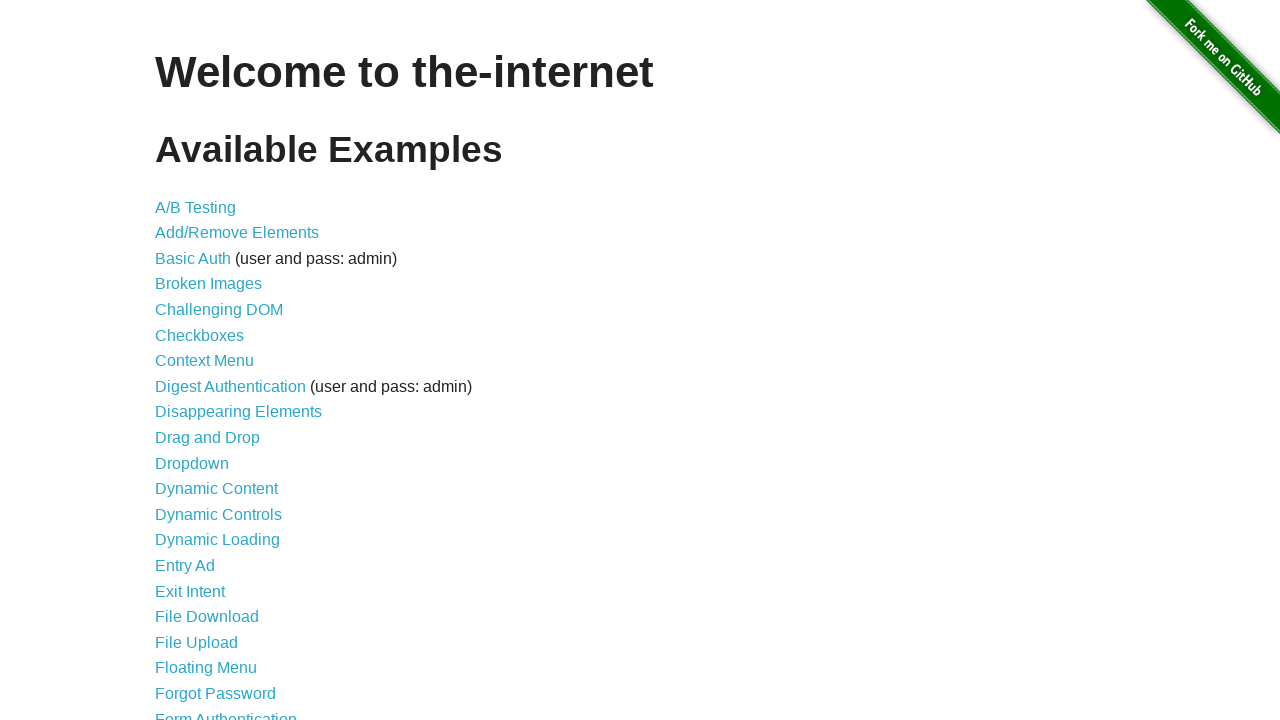

Clicked link to navigate to tables page at (230, 574) on a[href='/tables']
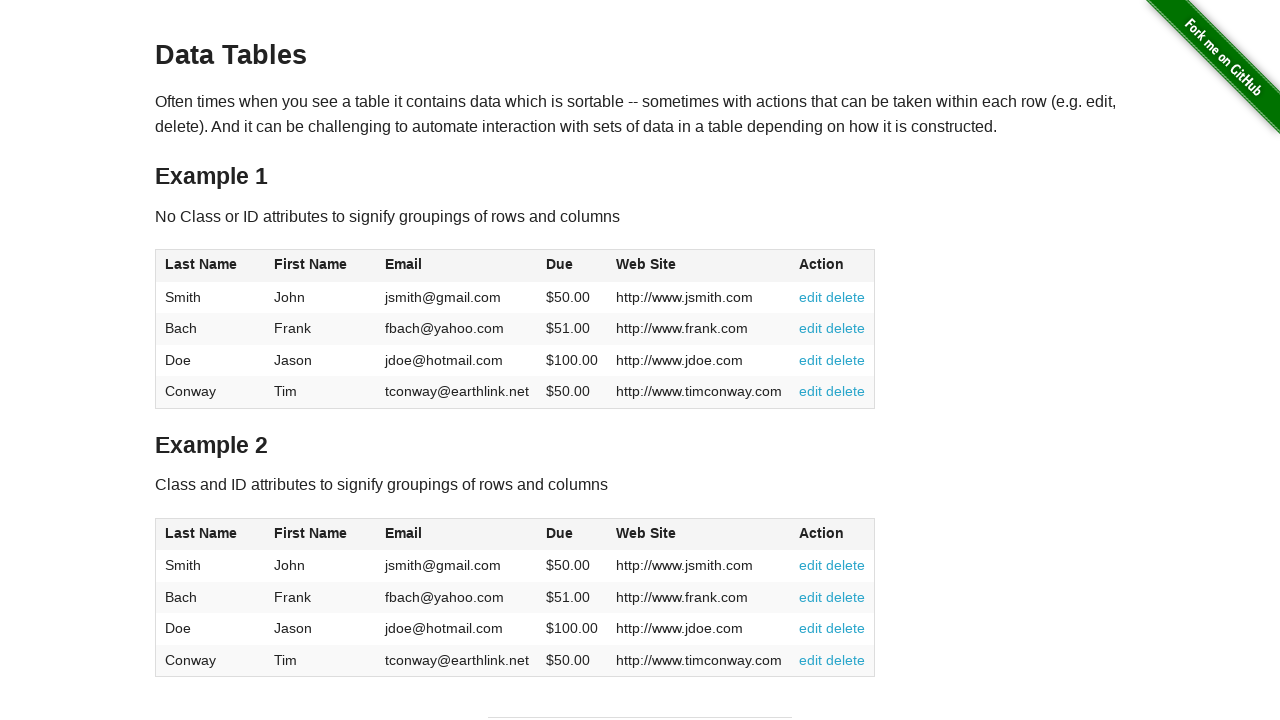

Table #table1 loaded and became visible
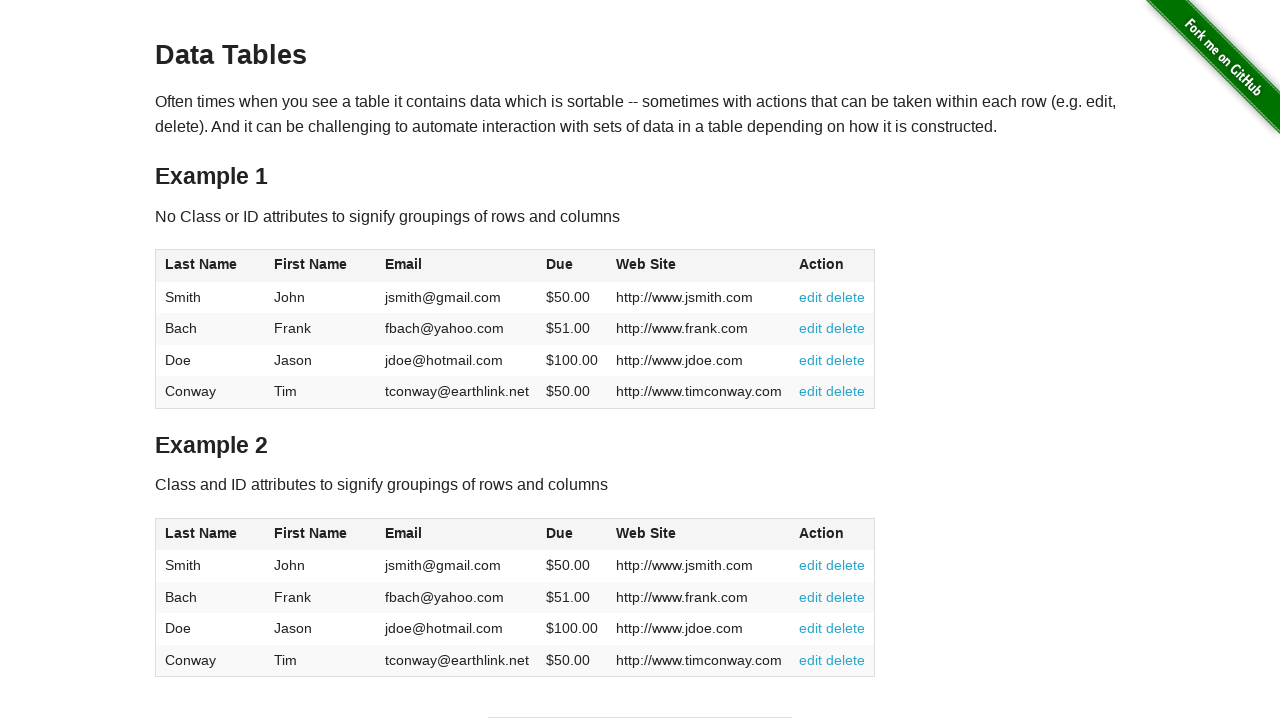

Clicked on first table row to select and verify email data at (457, 297) on #table1 tbody tr:first-child td:nth-child(3)
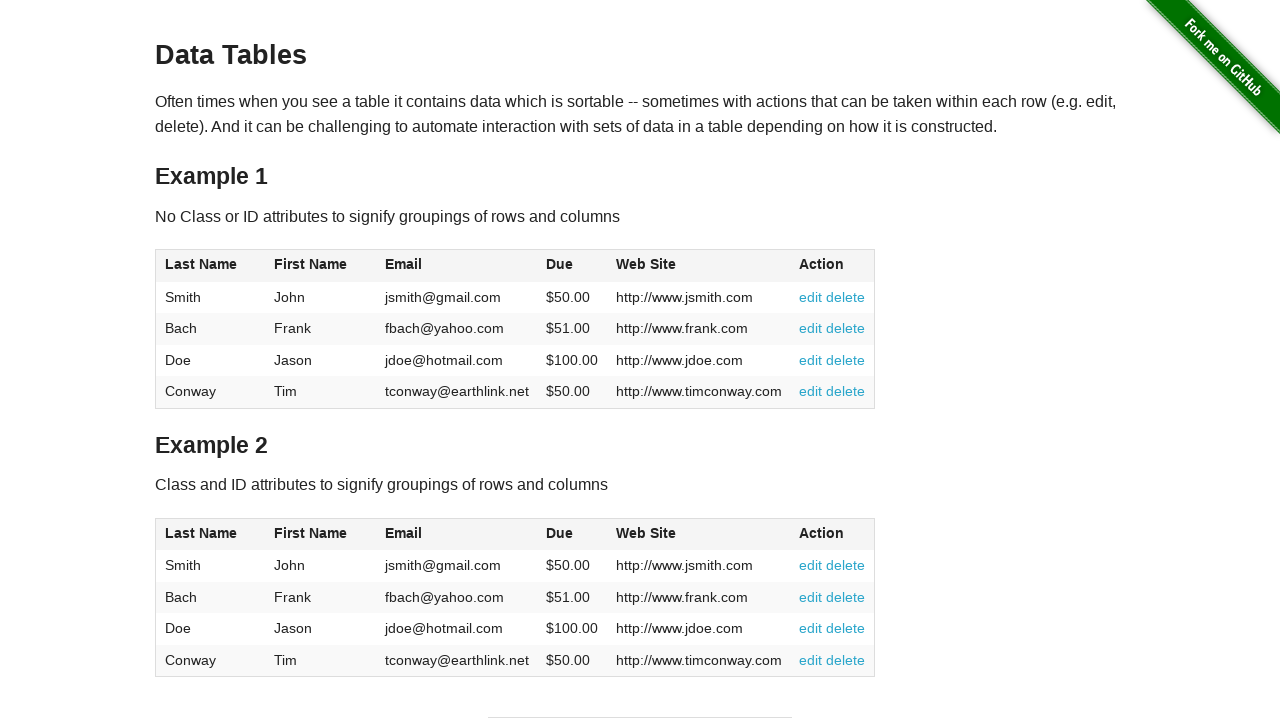

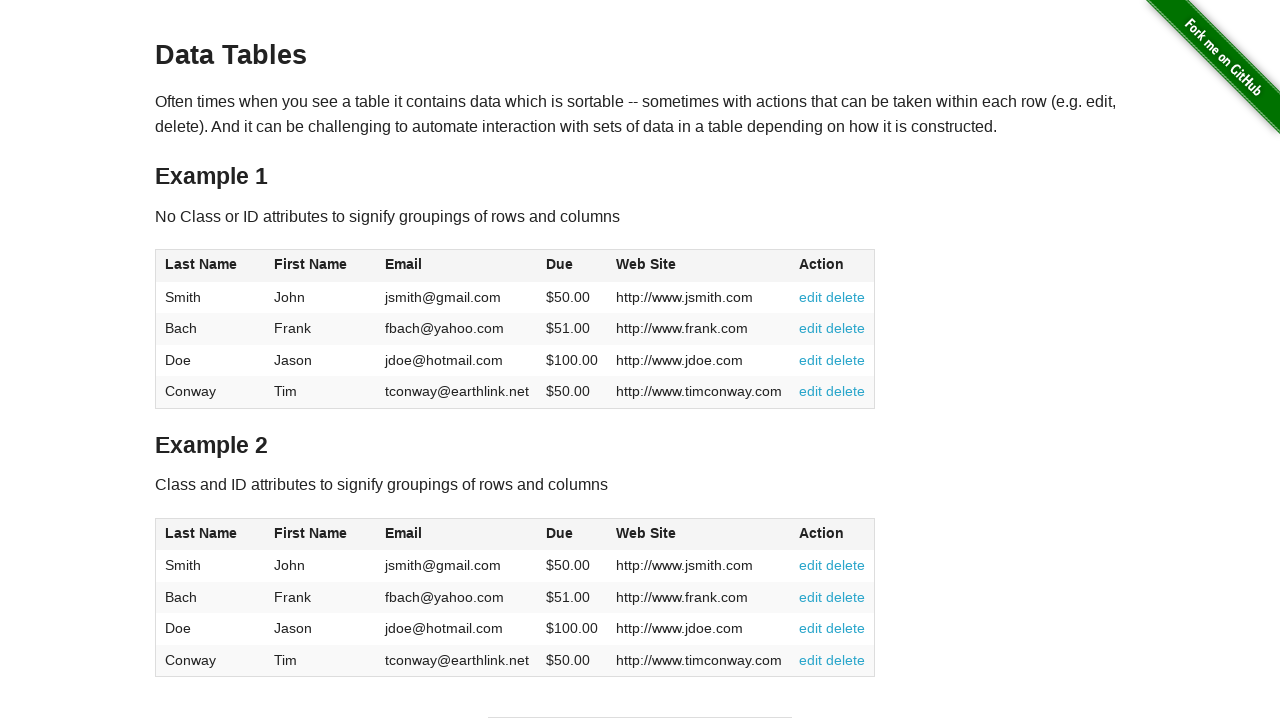